Tests radio button functionality by iterating through all radio buttons on the page and clicking each one sequentially to verify they are interactive.

Starting URL: https://rahulshettyacademy.com/AutomationPractice/

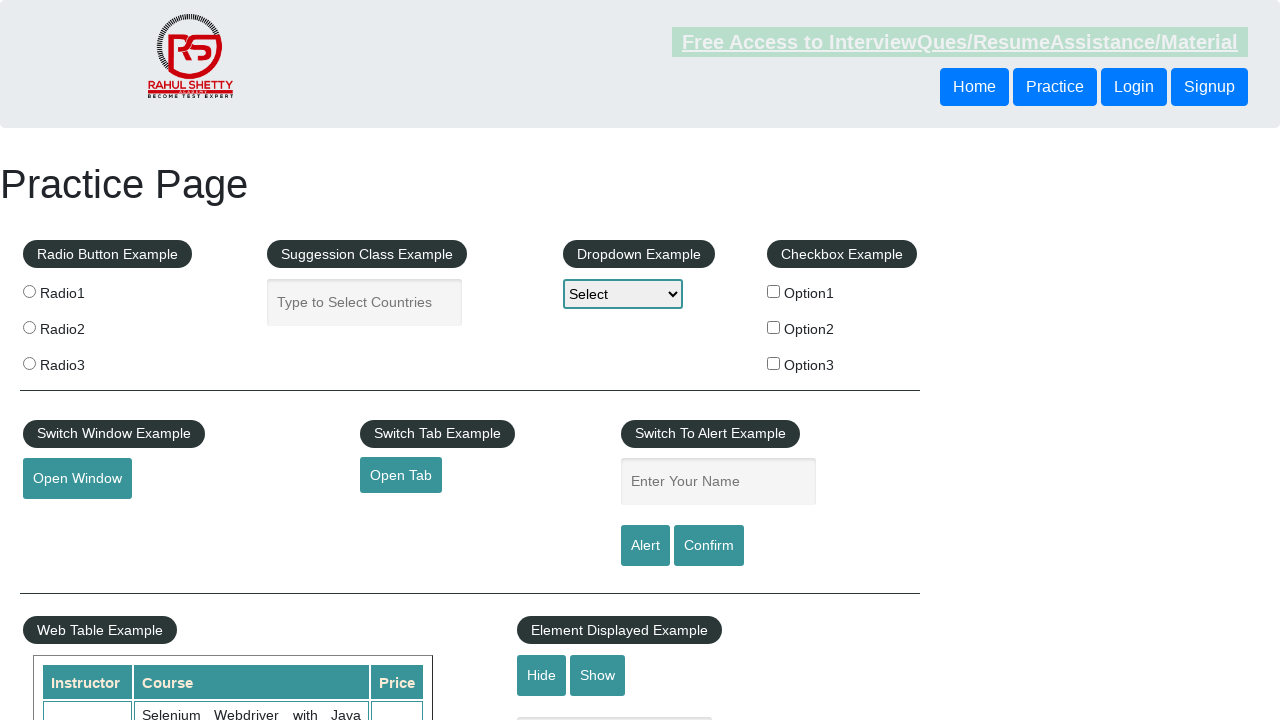

Waited for page to load (domcontentloaded)
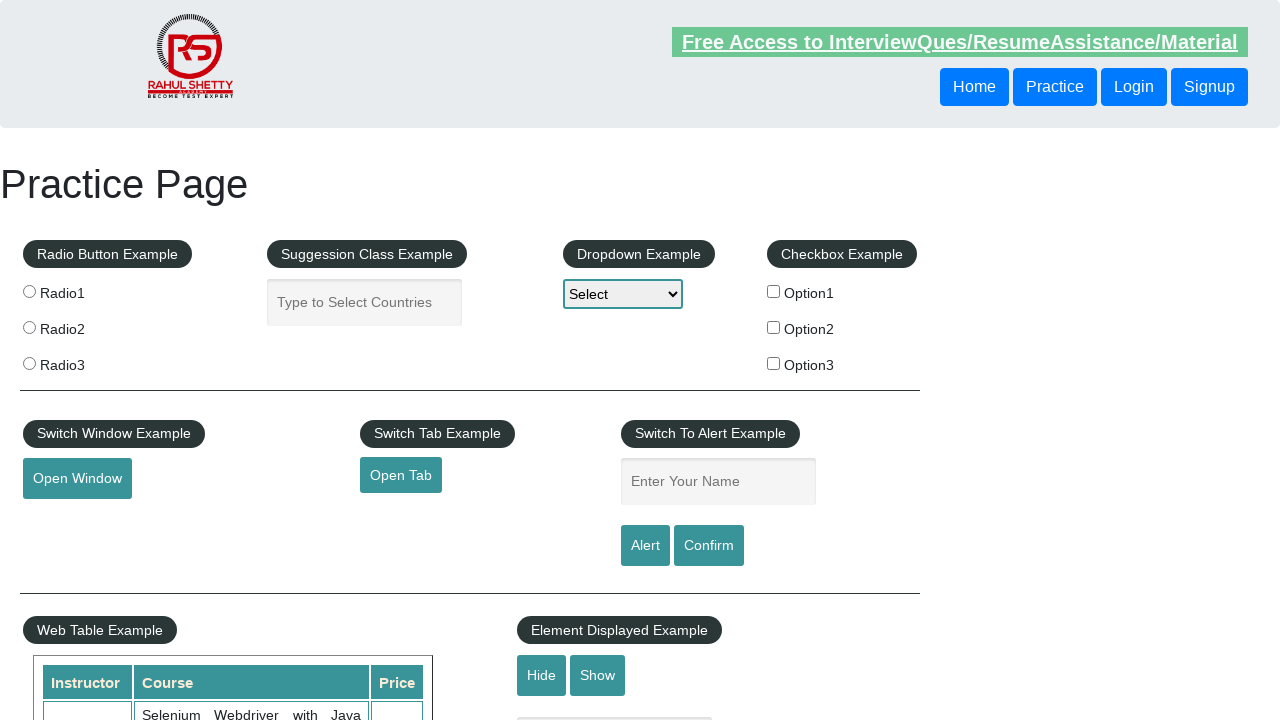

Located all radio button elements on the page
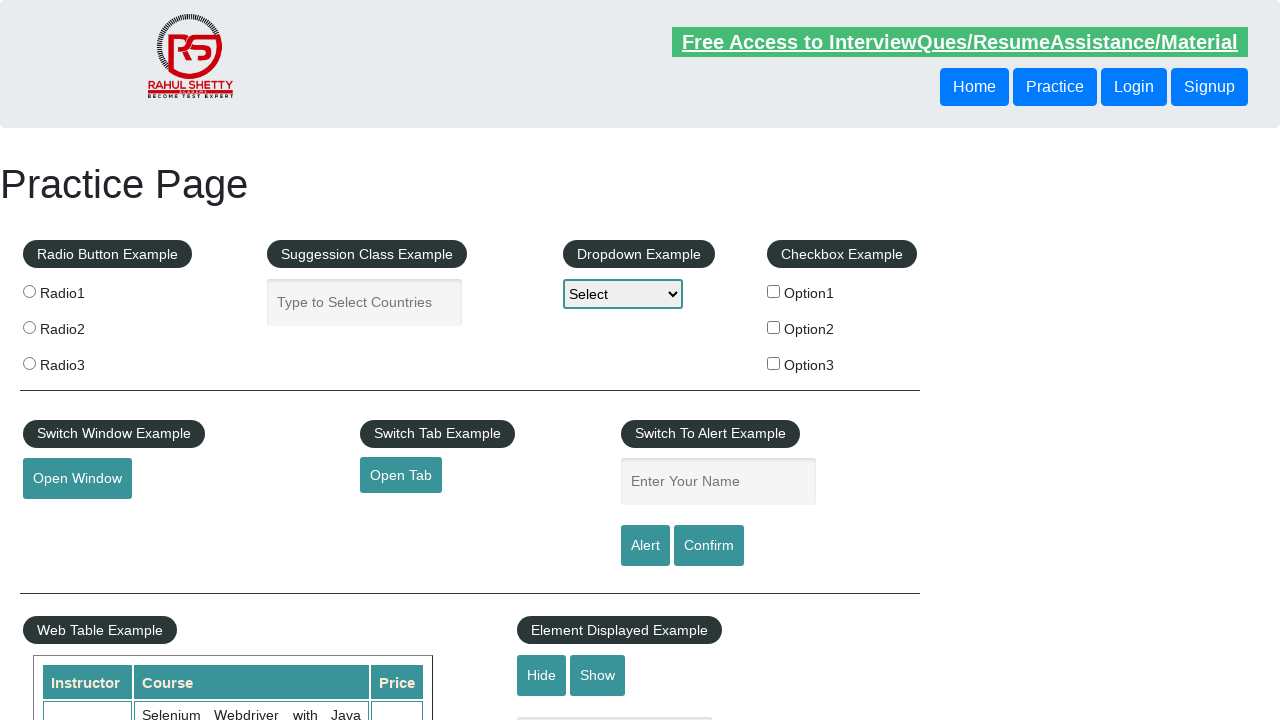

Found 3 radio buttons
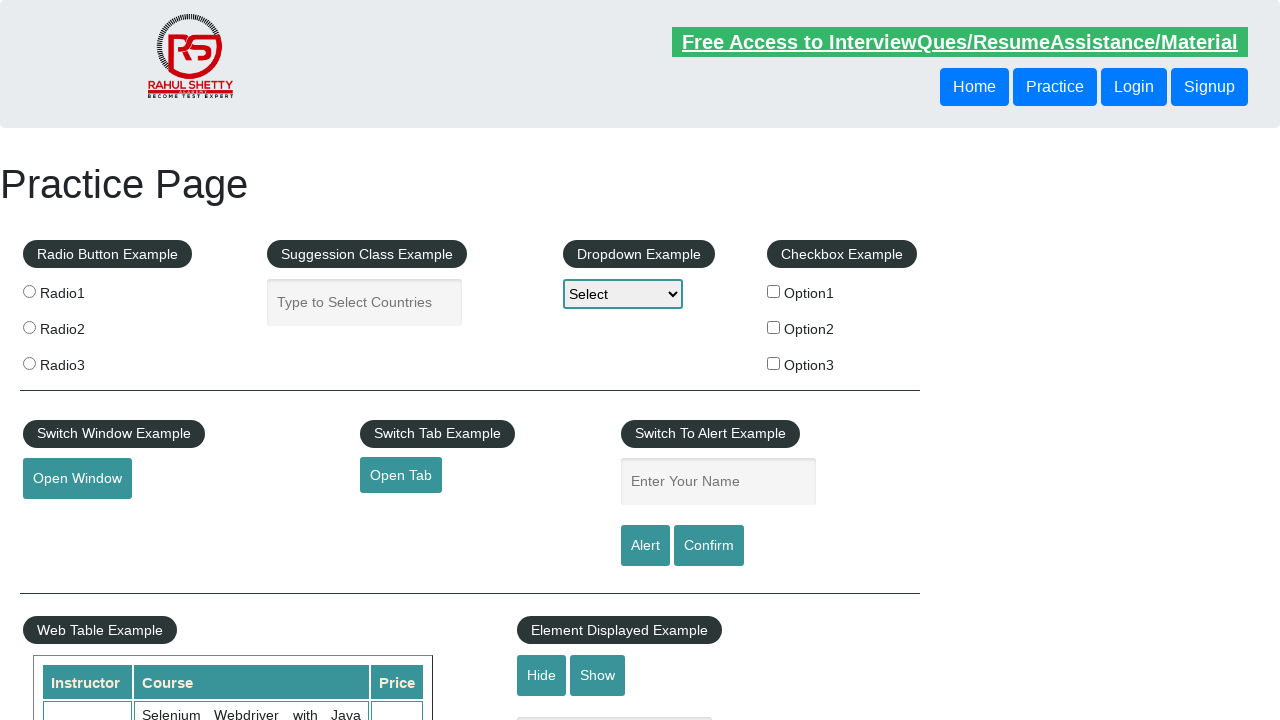

Selected radio button 1 of 3
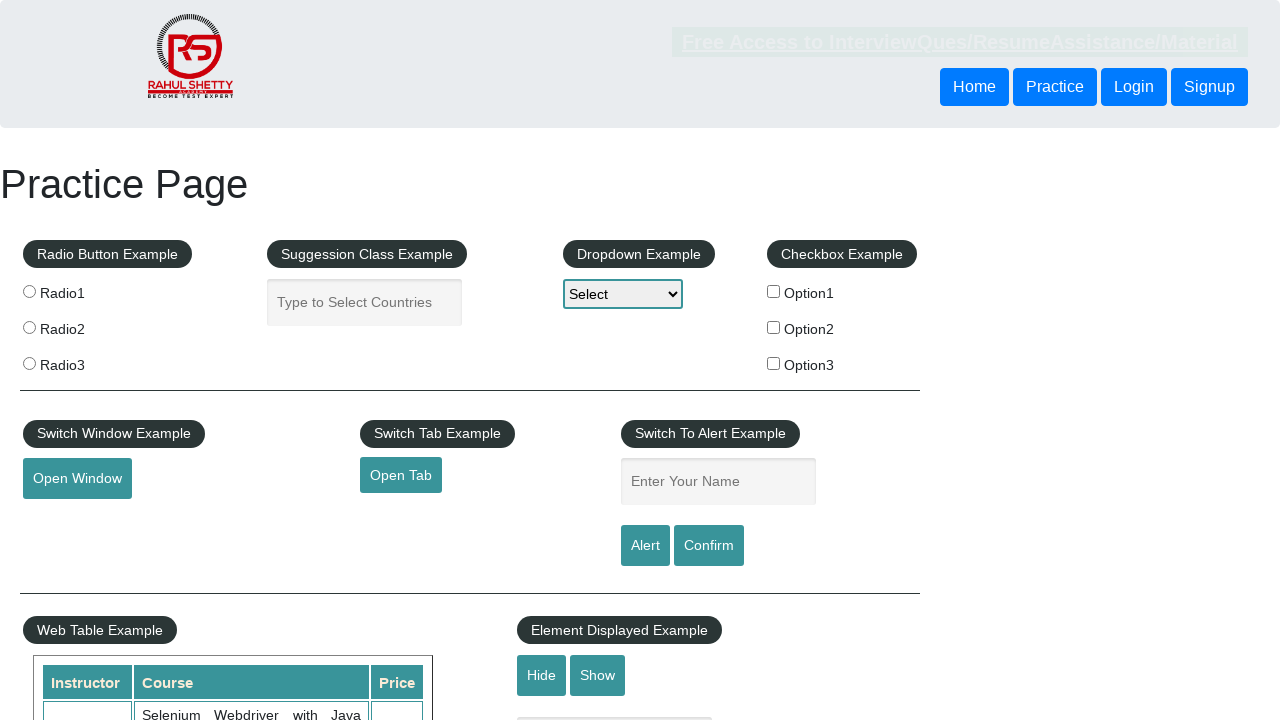

Clicked radio button 1 at (29, 291) on input[type='radio'] >> nth=0
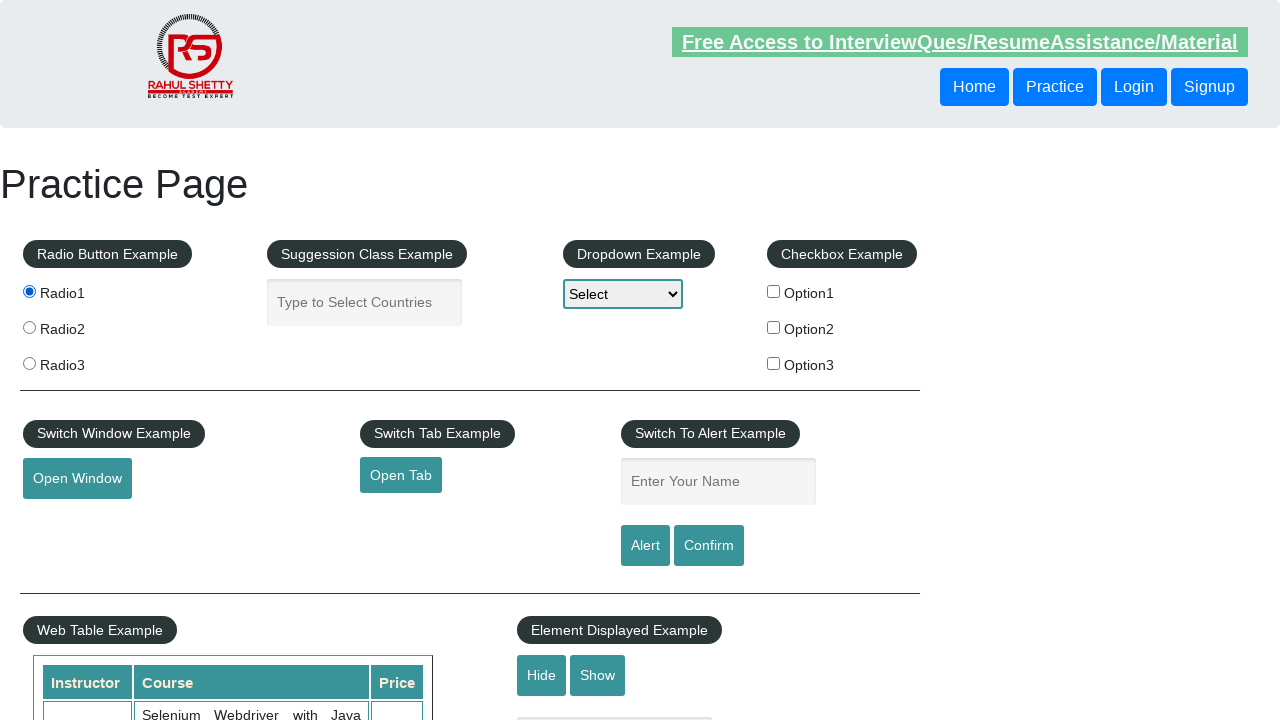

Waited 500ms after clicking radio button 1
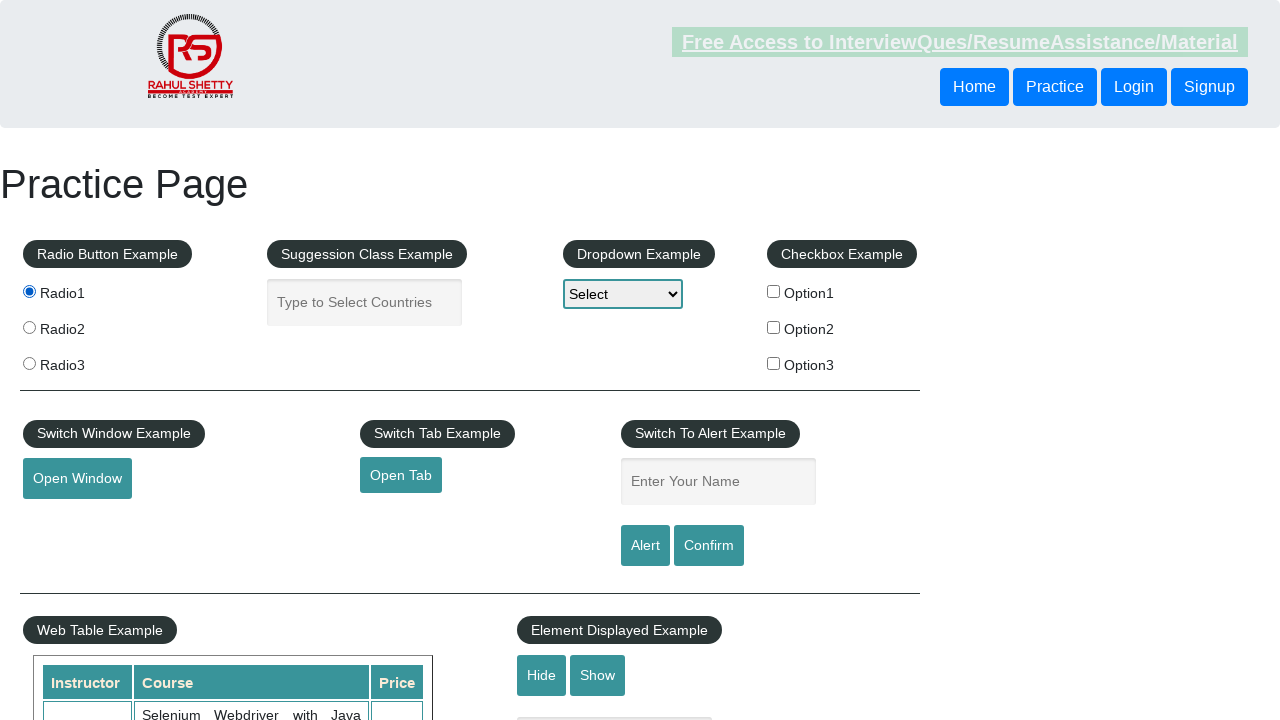

Selected radio button 2 of 3
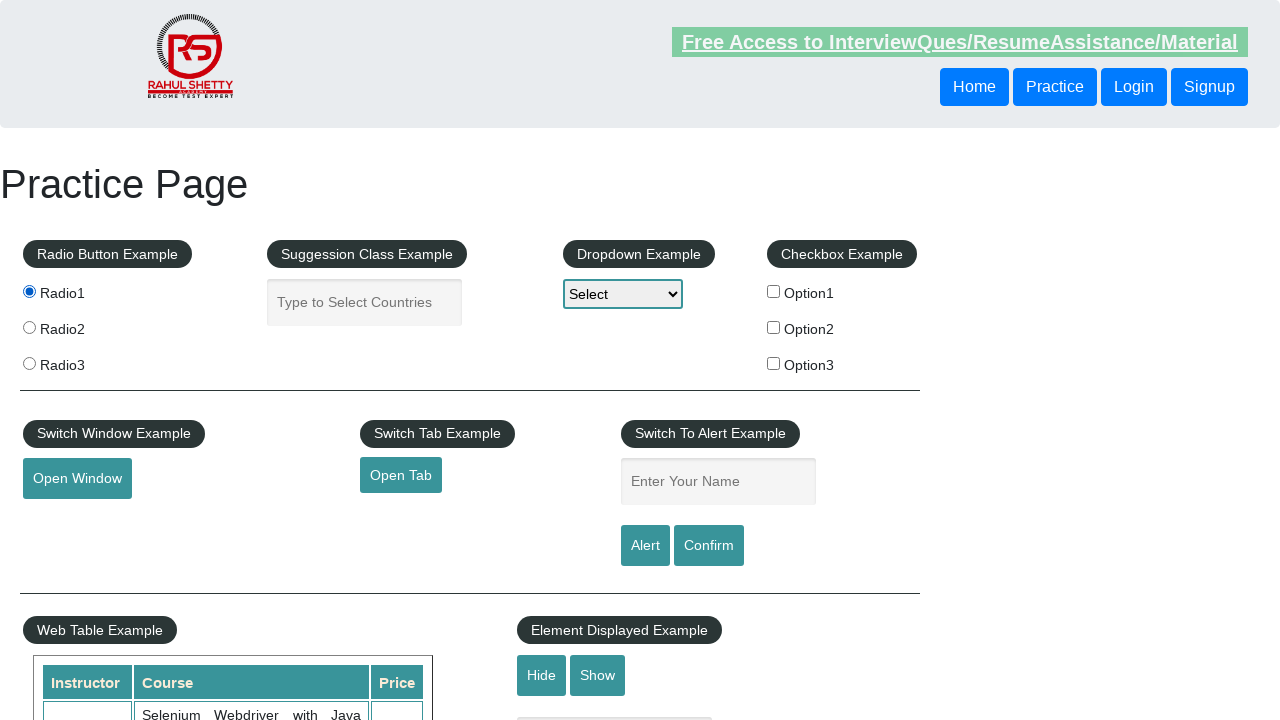

Clicked radio button 2 at (29, 327) on input[type='radio'] >> nth=1
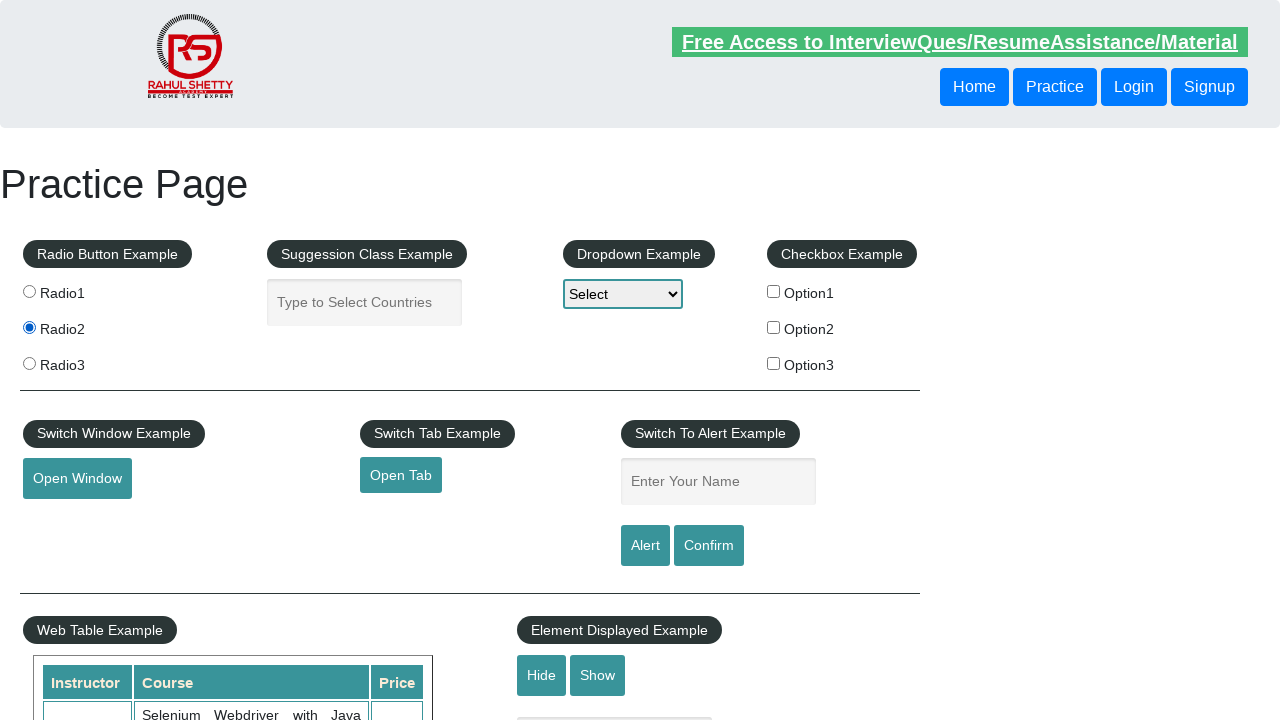

Waited 500ms after clicking radio button 2
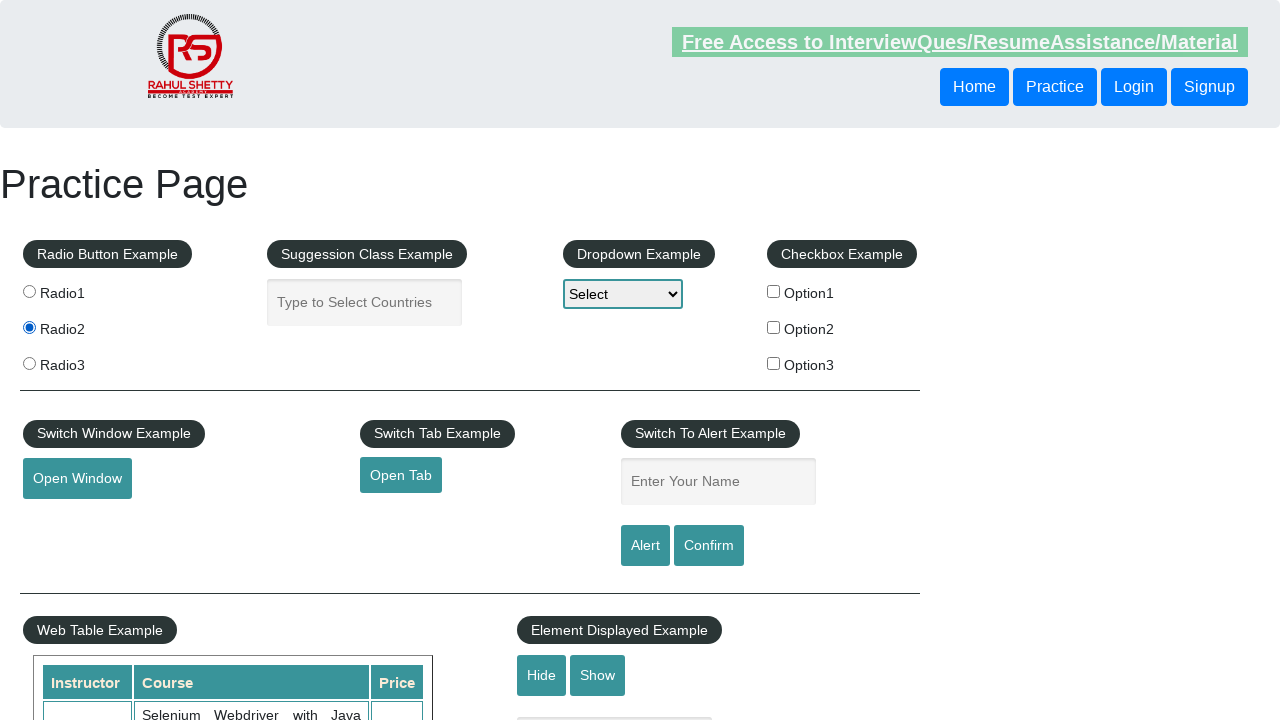

Selected radio button 3 of 3
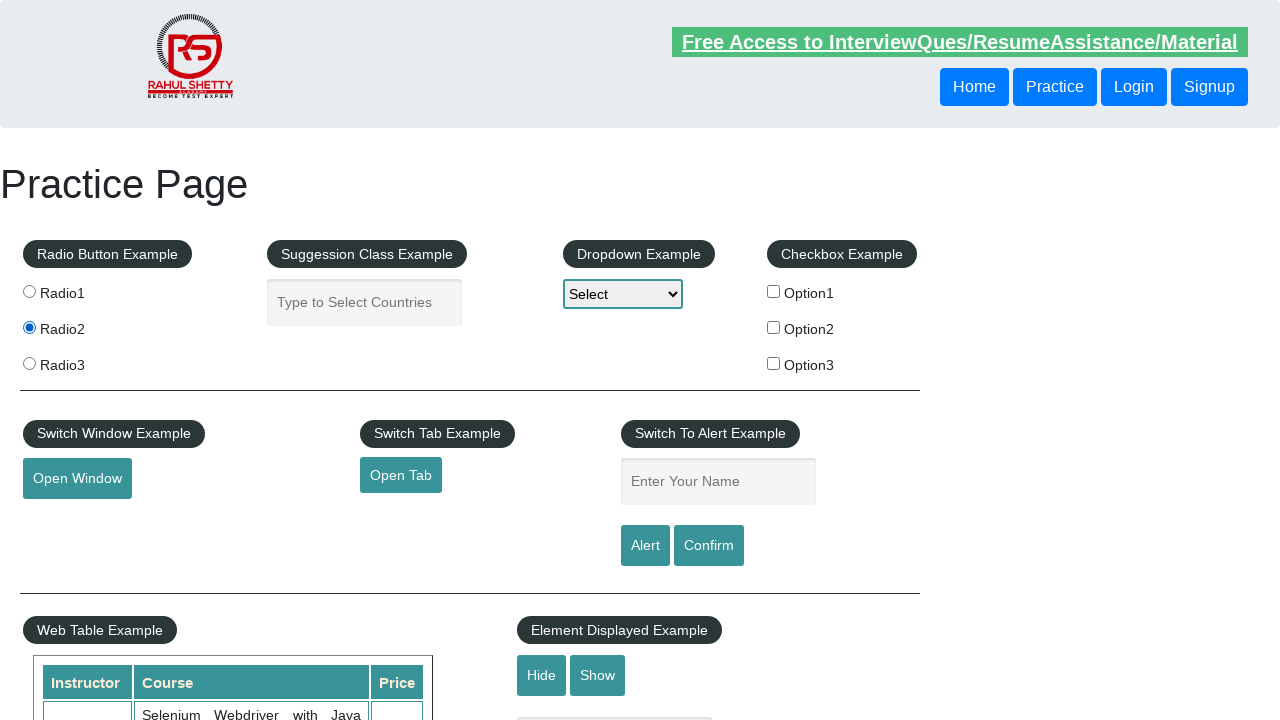

Clicked radio button 3 at (29, 363) on input[type='radio'] >> nth=2
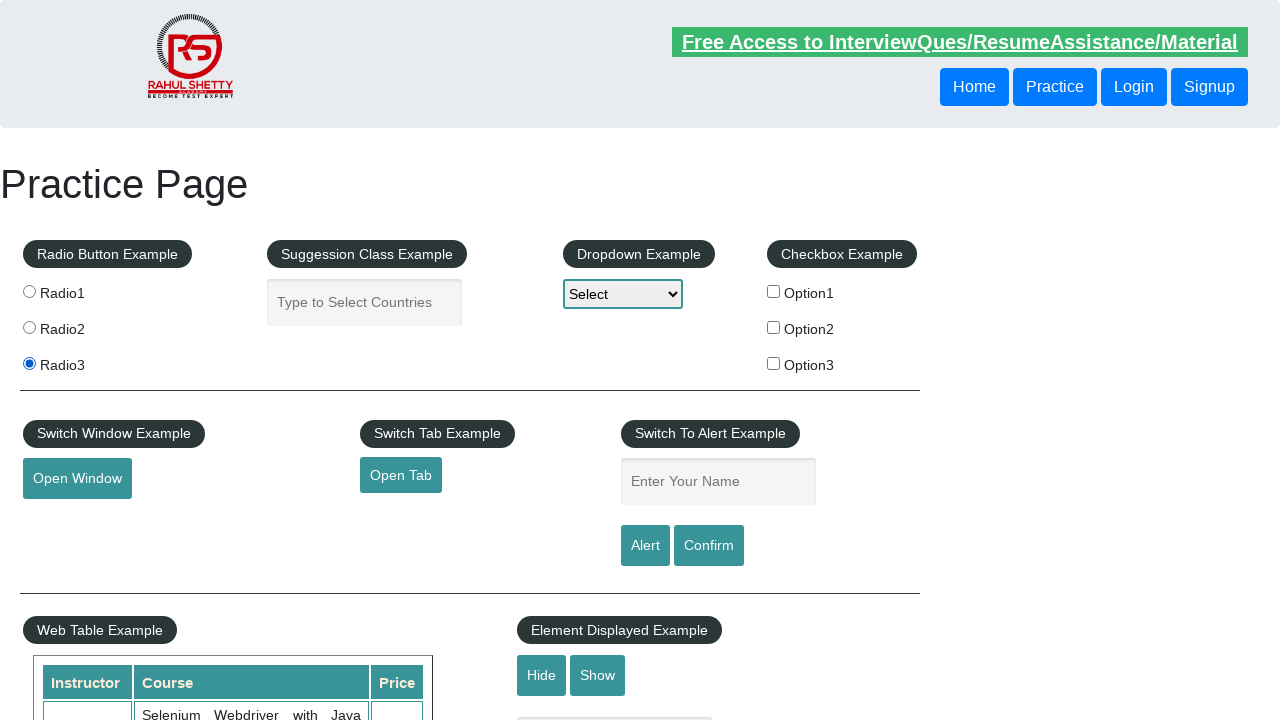

Waited 500ms after clicking radio button 3
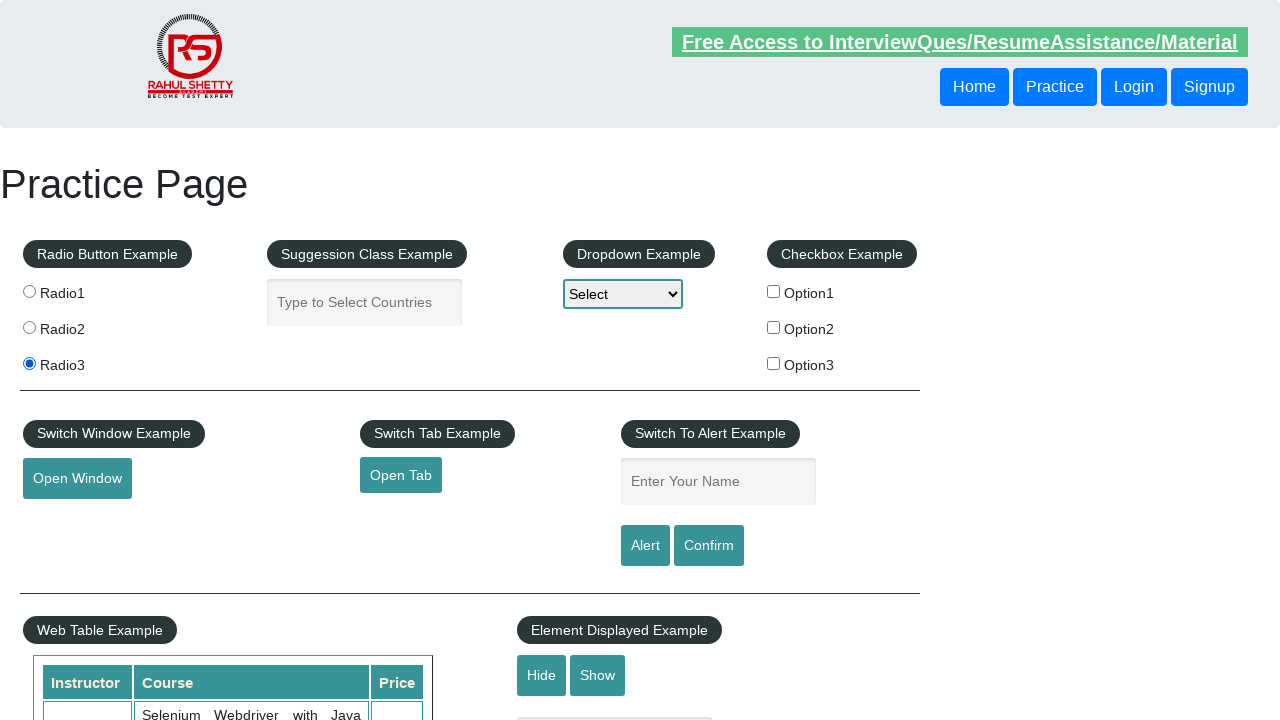

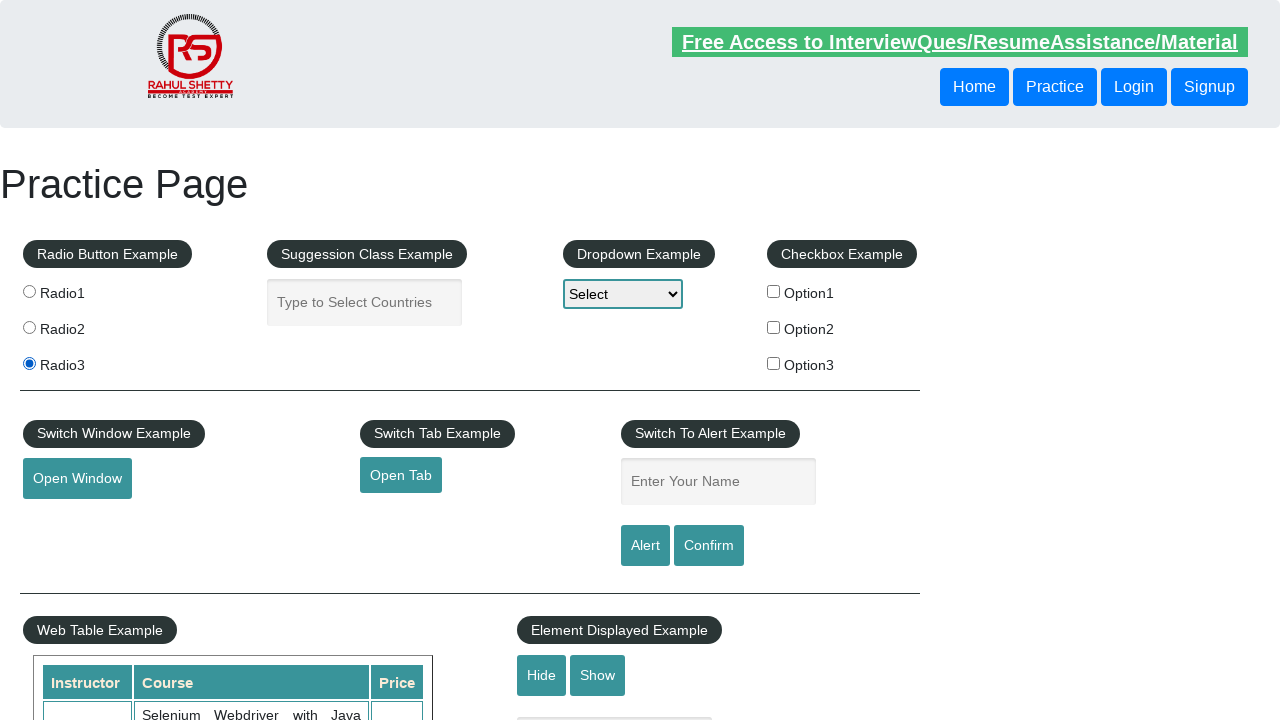